Tests a form interaction that requires reading a custom attribute from an element, performing a mathematical calculation on it, filling the result into a text field, checking two checkboxes, and submitting the form.

Starting URL: http://suninjuly.github.io/get_attribute.html

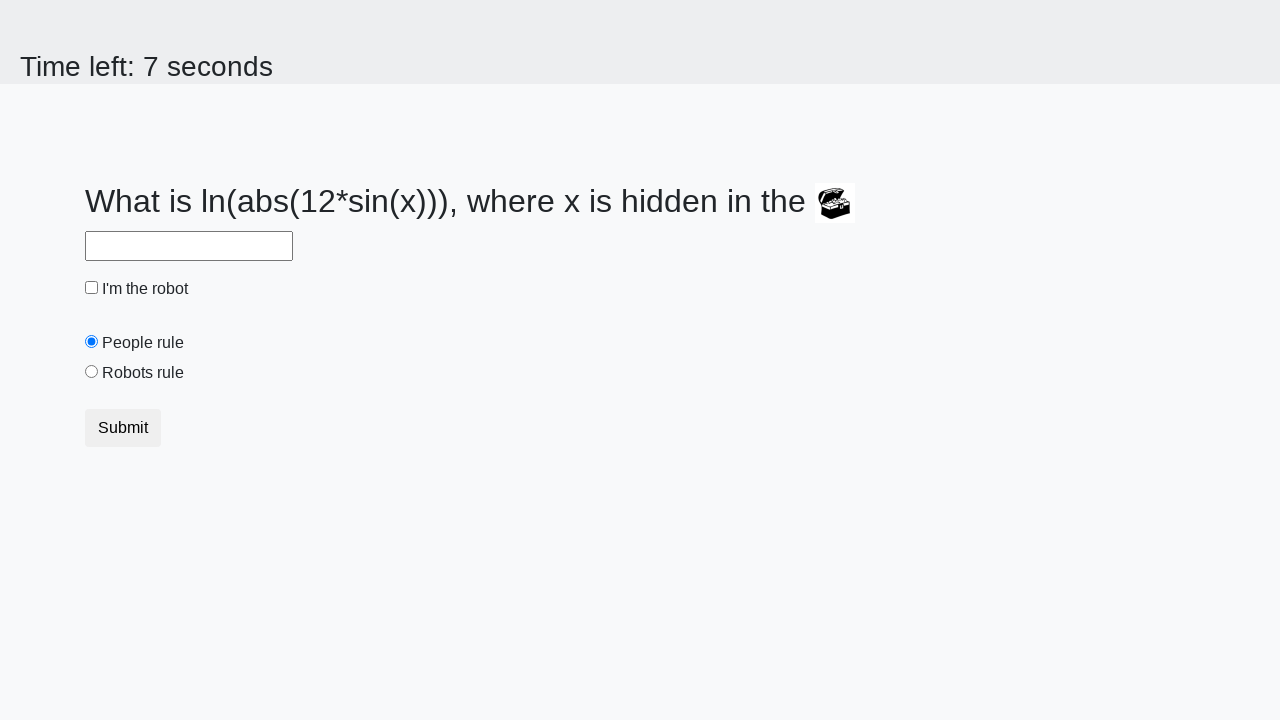

Located treasure element
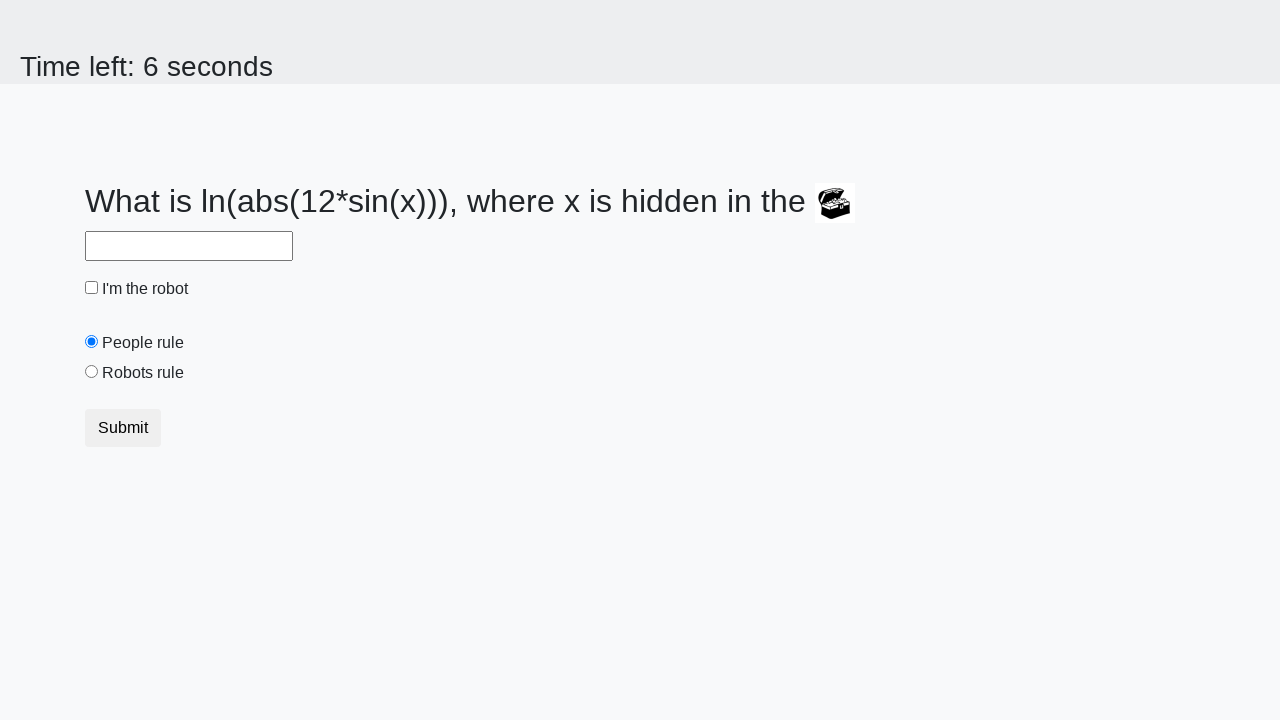

Retrieved valuex attribute: 507
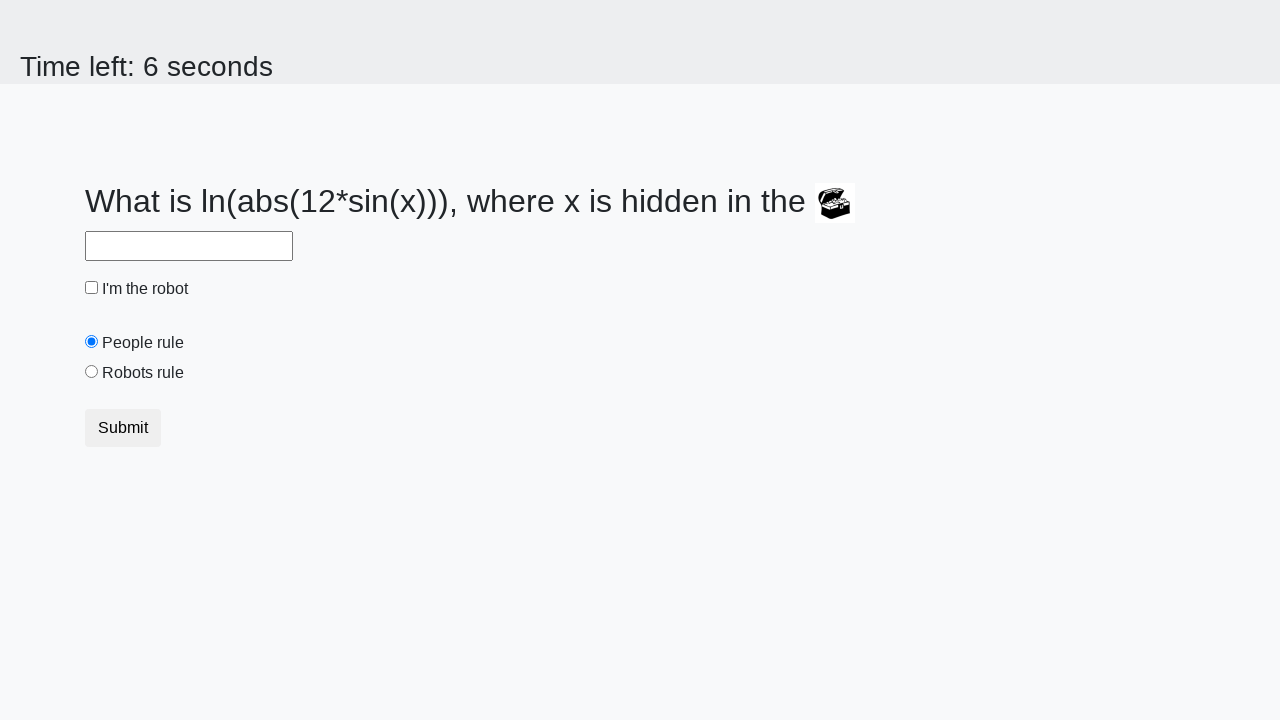

Calculated answer using formula log(|12*sin(507)|): 2.415911649530217
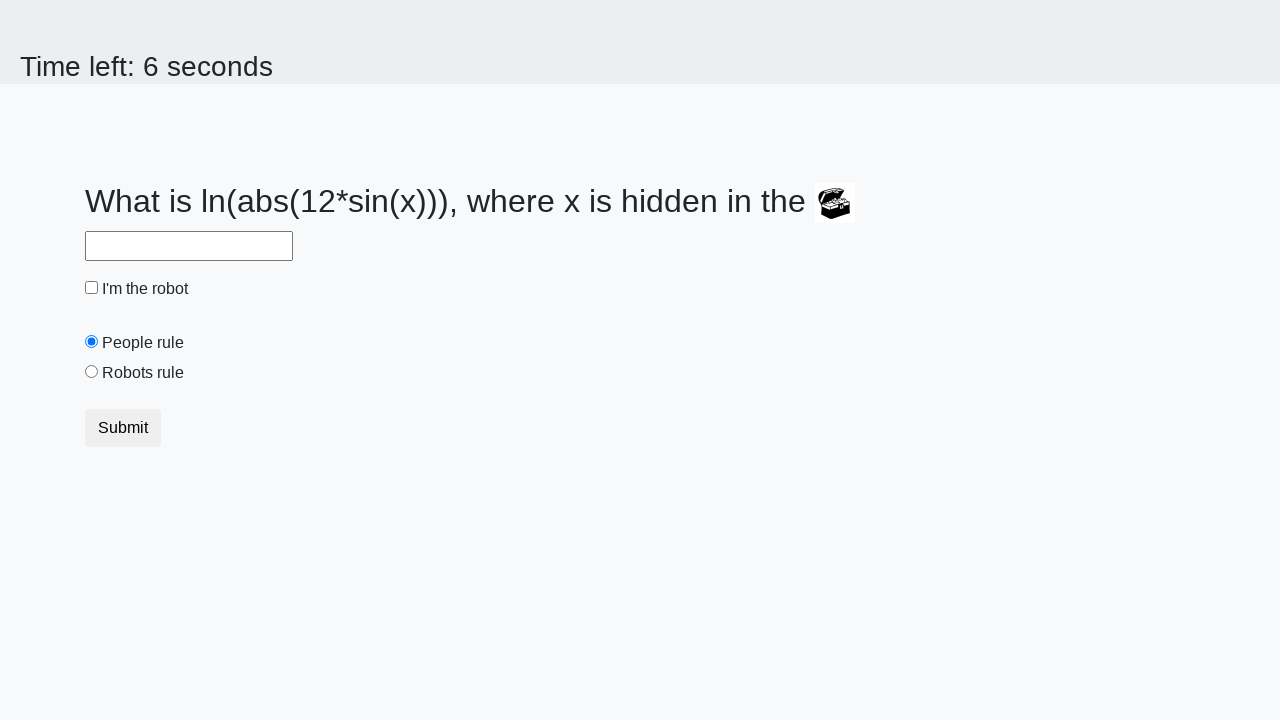

Filled answer field with calculated value: 2.415911649530217 on #answer
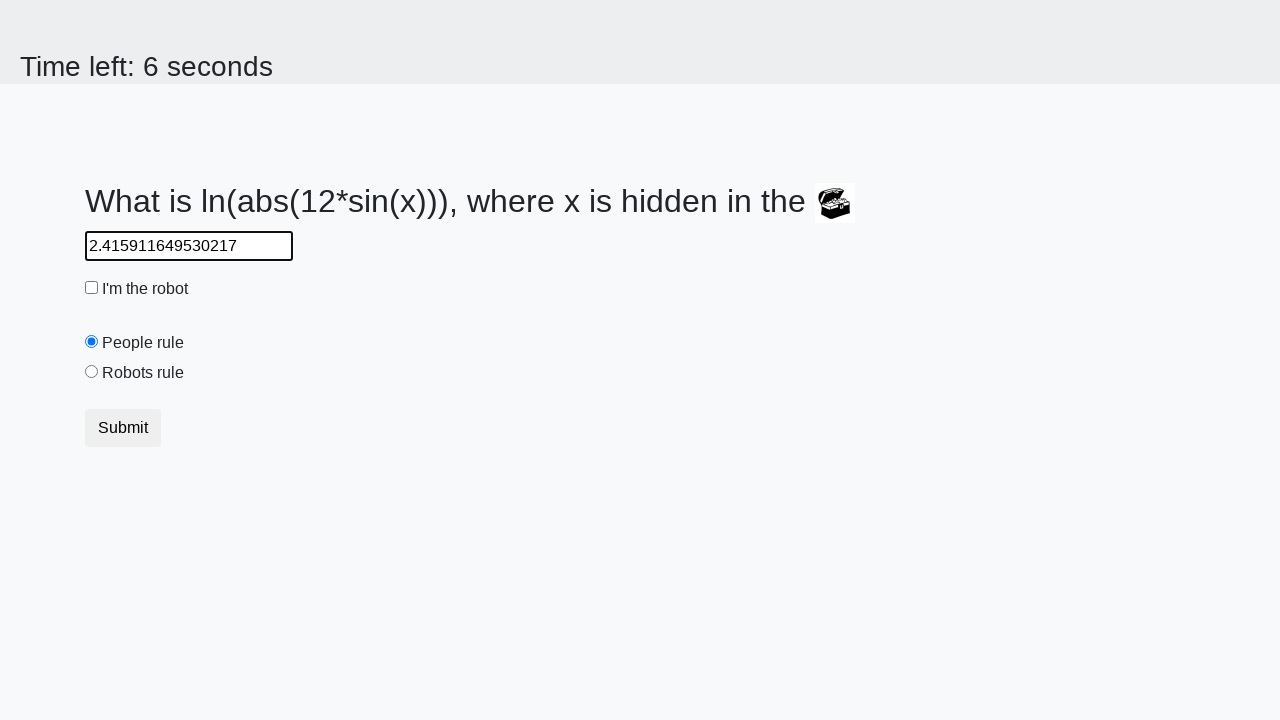

Checked the robot checkbox at (92, 288) on #robotCheckbox
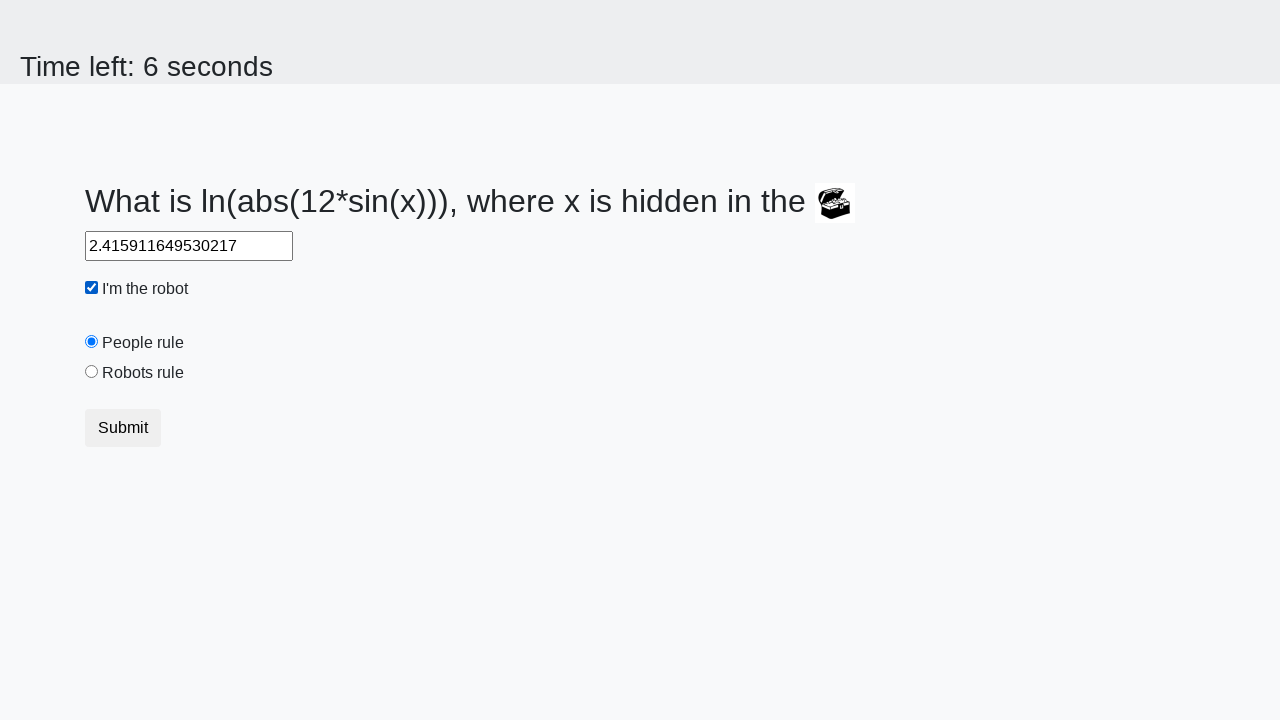

Checked the robots rule checkbox at (92, 372) on #robotsRule
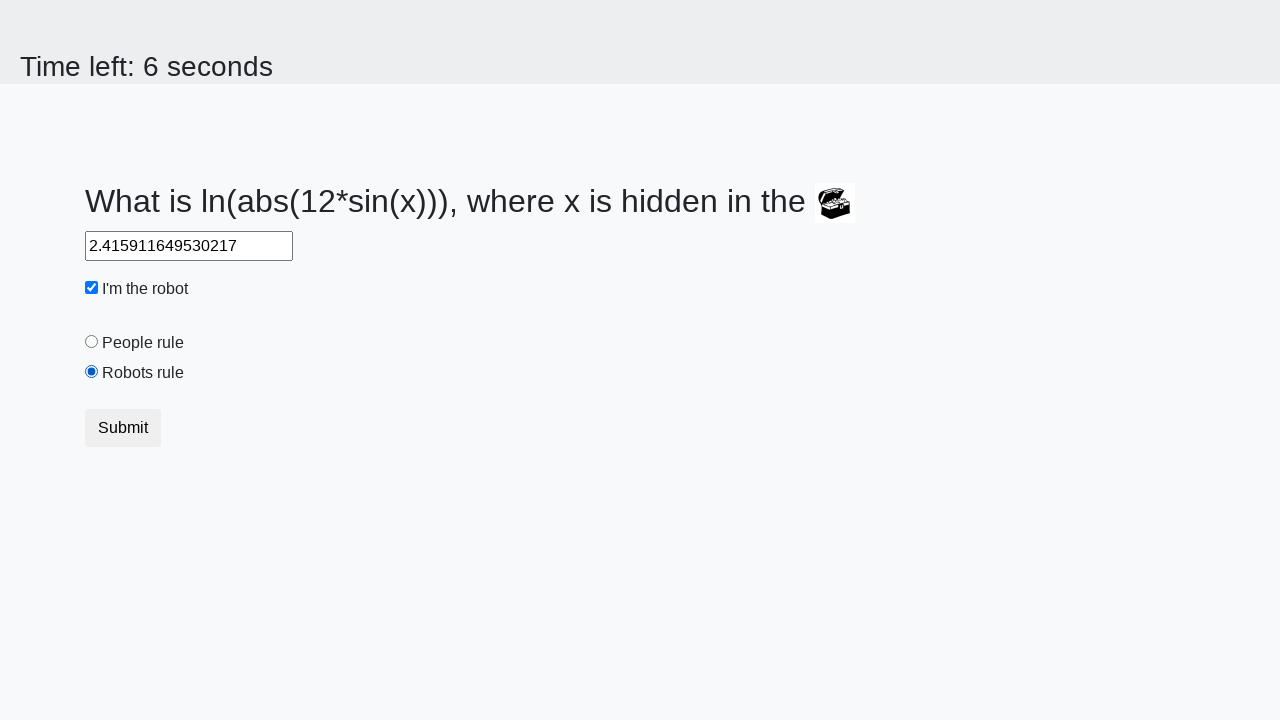

Clicked submit button to submit the form at (123, 428) on .btn
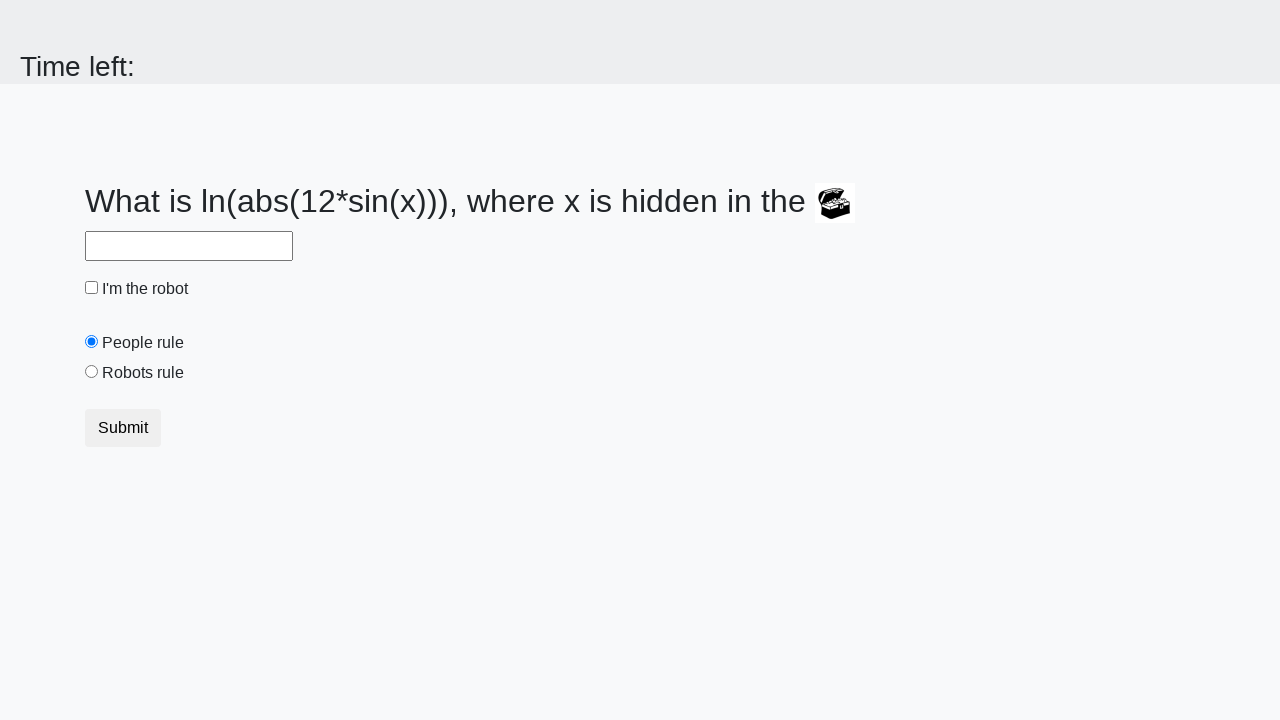

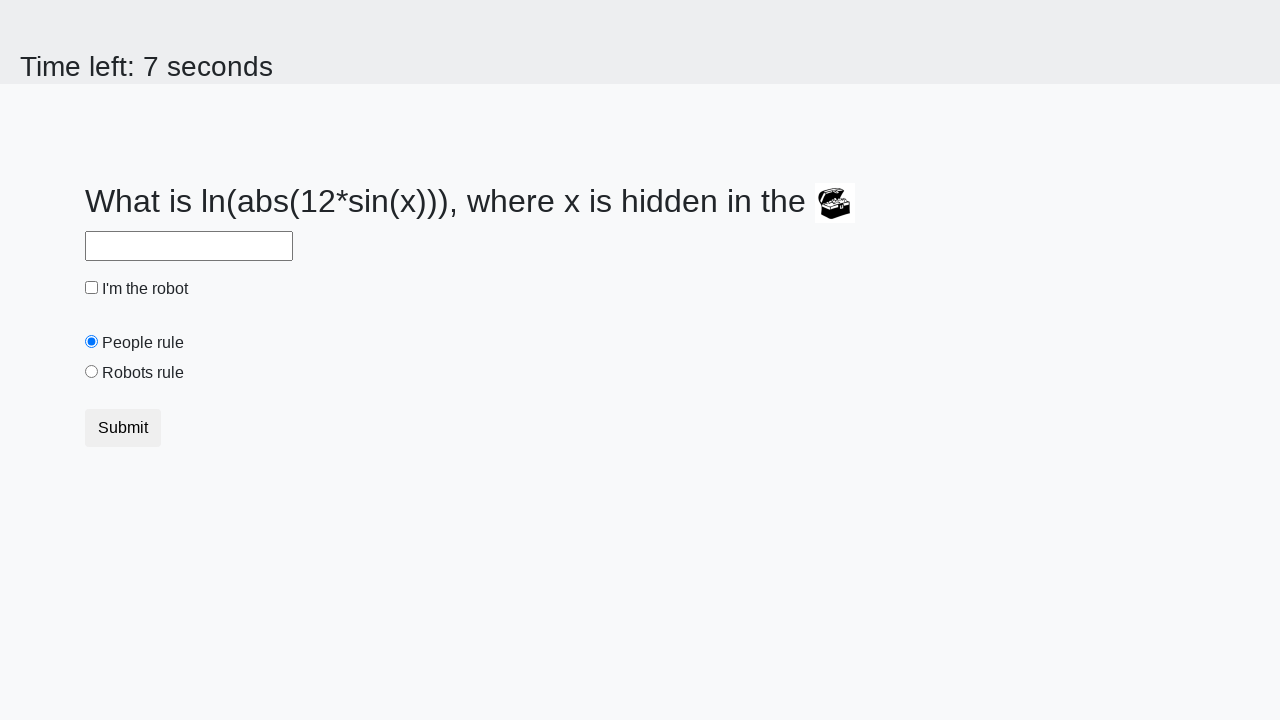